Tests navigation to the Novels & Stories category by clicking the category link and verifying URL change

Starting URL: https://danube-webshop.herokuapp.com/

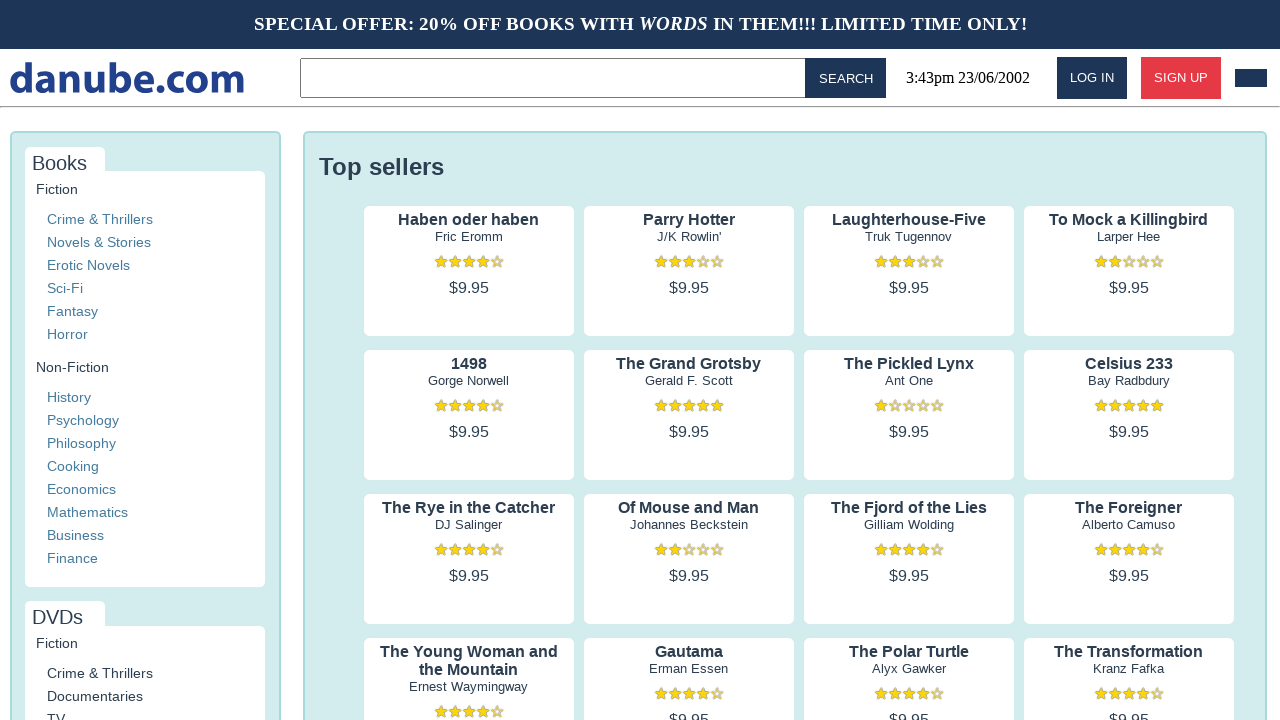

Clicked on 'Novels & Stories' category link at (99, 242) on xpath=//a[contains(text(),'Novels & Stories')]
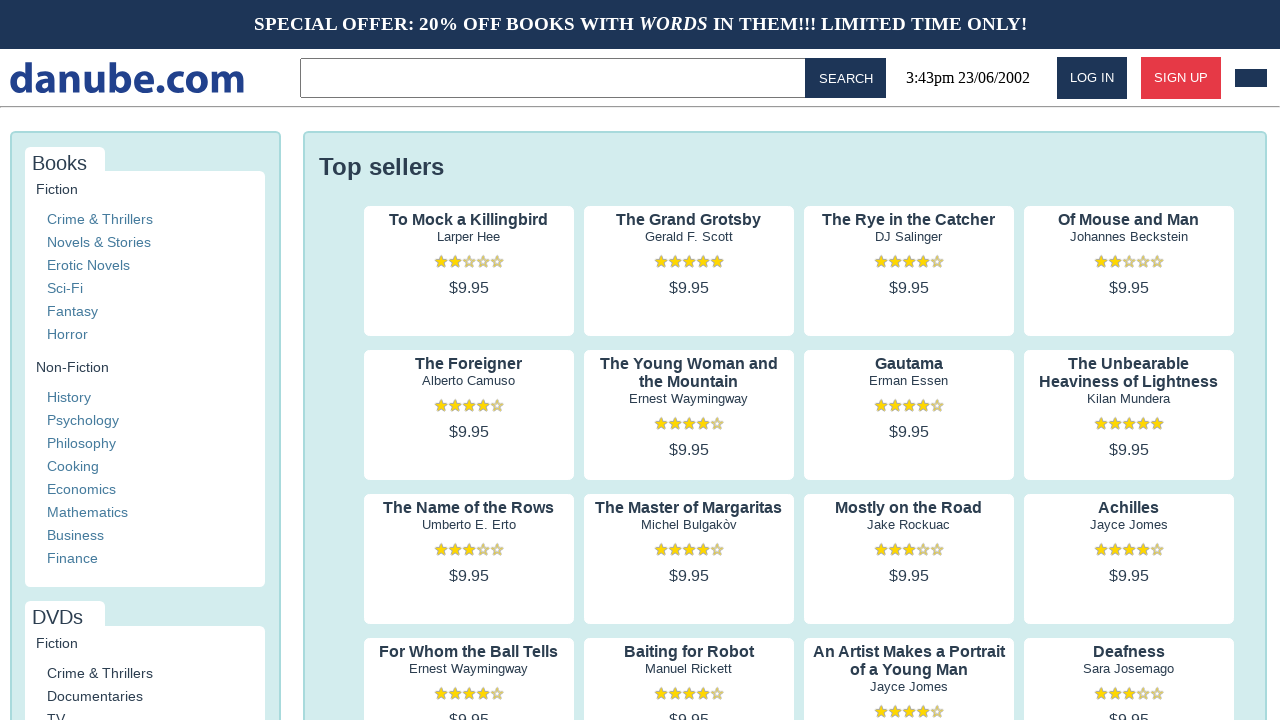

Navigation to Novels & Stories category completed
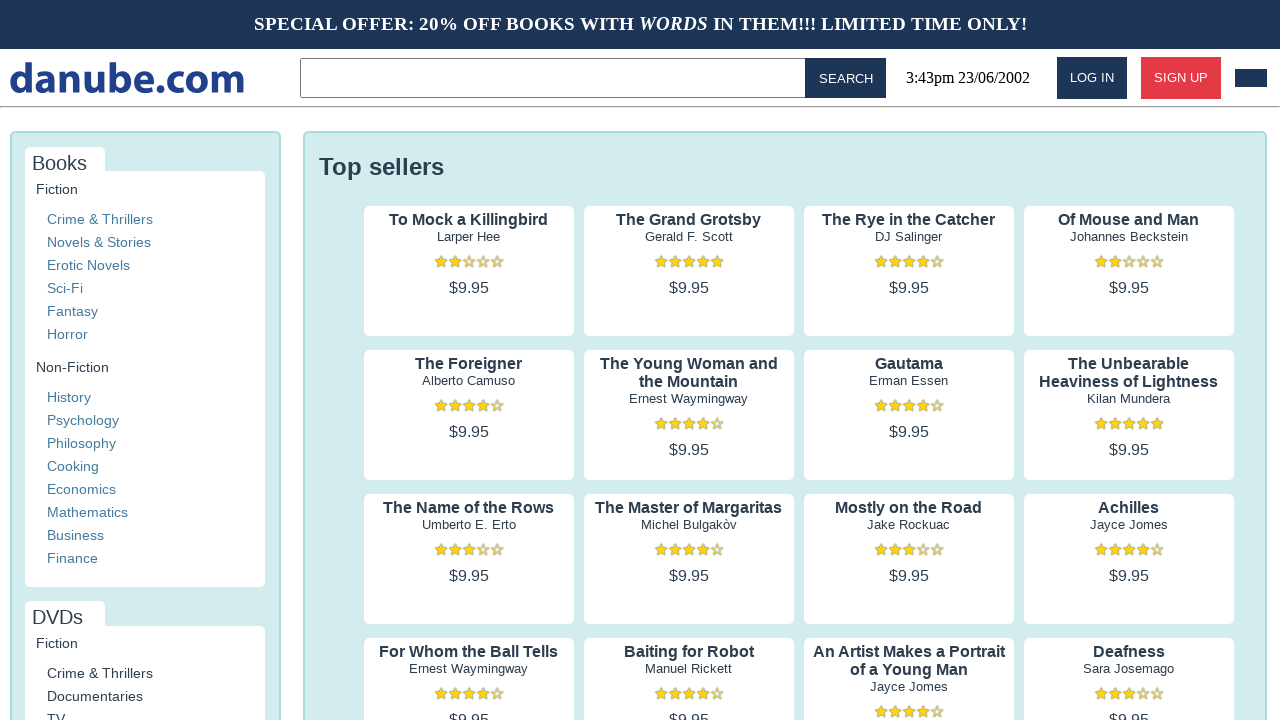

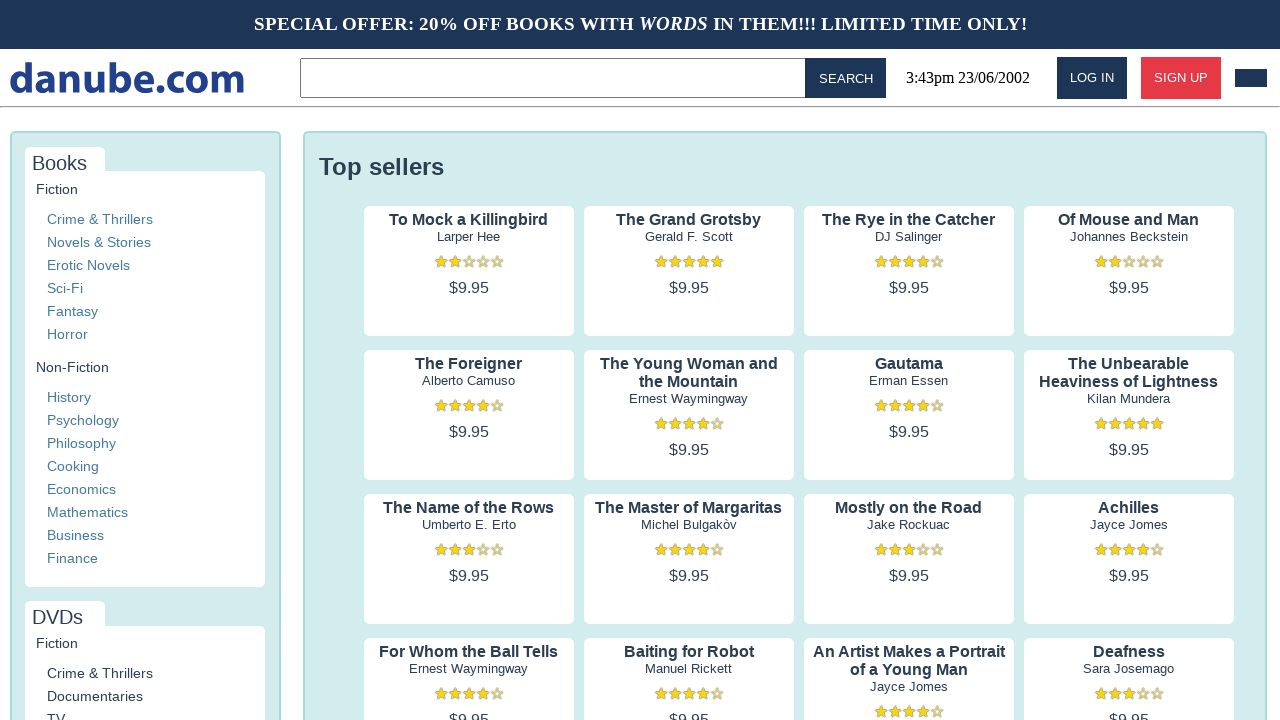